Tests filtering to display only completed items by clicking the Completed link.

Starting URL: https://demo.playwright.dev/todomvc

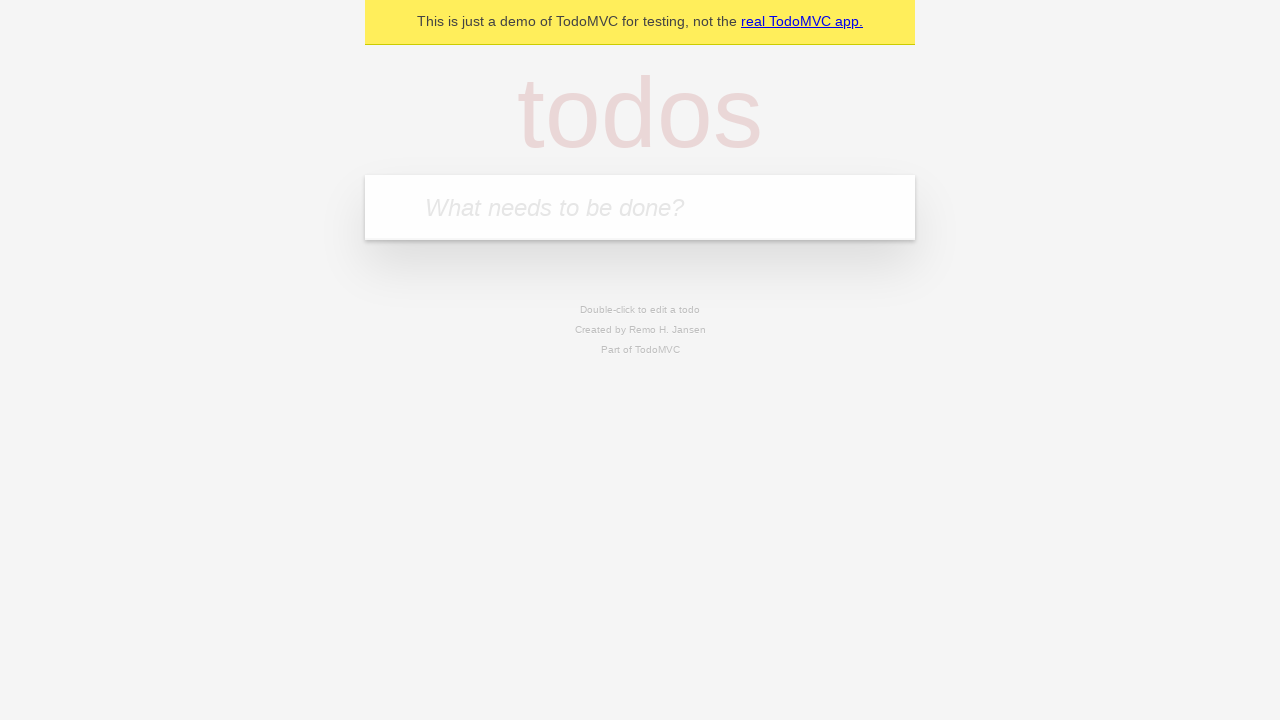

Filled todo input with 'buy some cheese' on internal:attr=[placeholder="What needs to be done?"i]
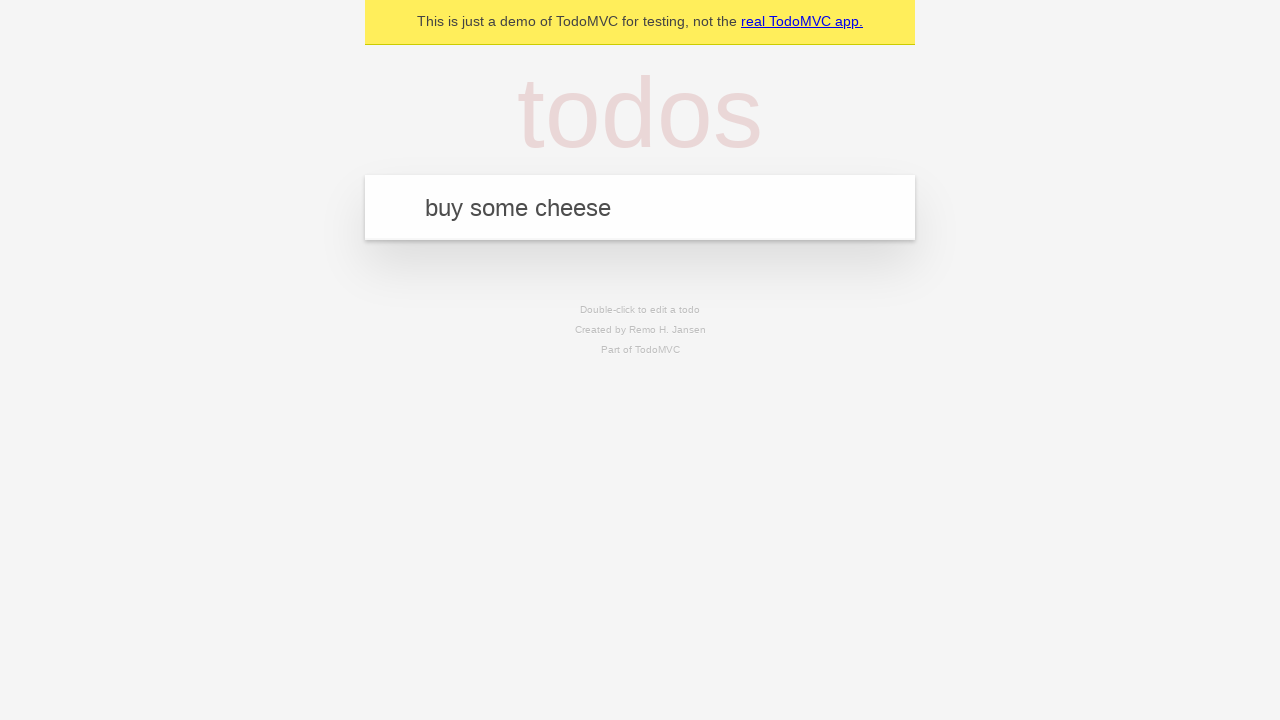

Pressed Enter to add first todo on internal:attr=[placeholder="What needs to be done?"i]
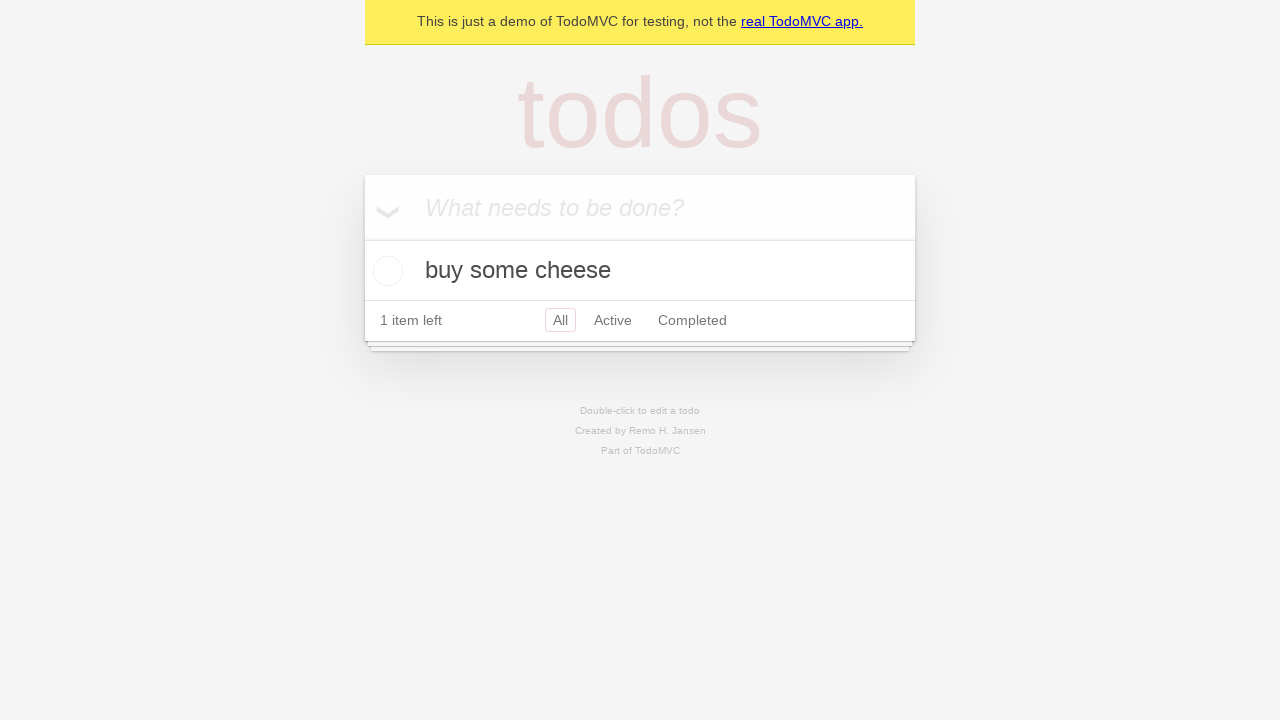

Filled todo input with 'feed the cat' on internal:attr=[placeholder="What needs to be done?"i]
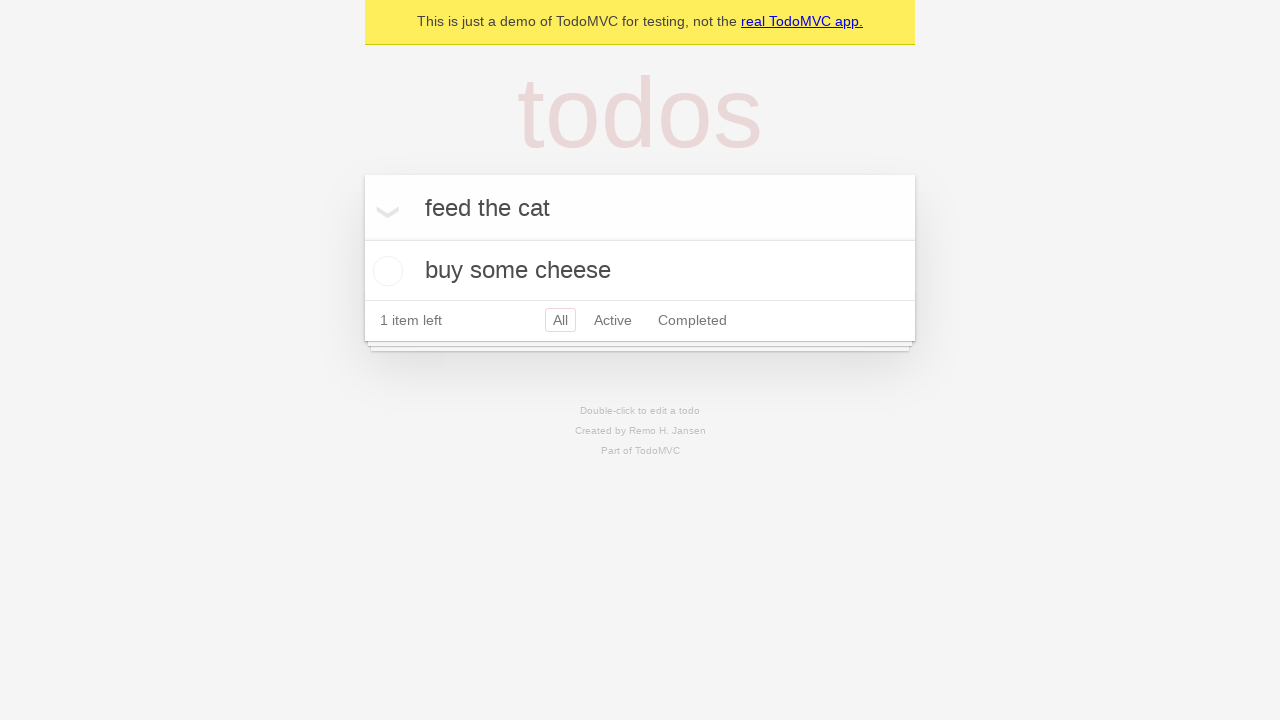

Pressed Enter to add second todo on internal:attr=[placeholder="What needs to be done?"i]
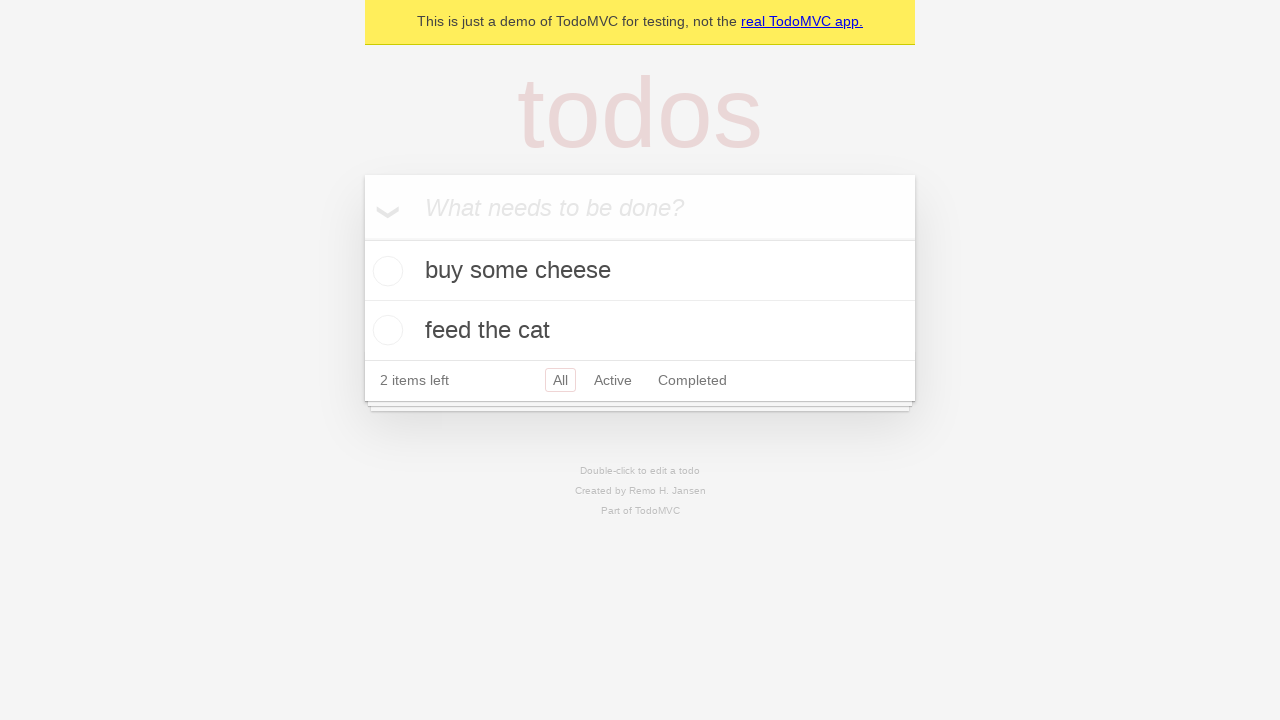

Filled todo input with 'book a doctors appointment' on internal:attr=[placeholder="What needs to be done?"i]
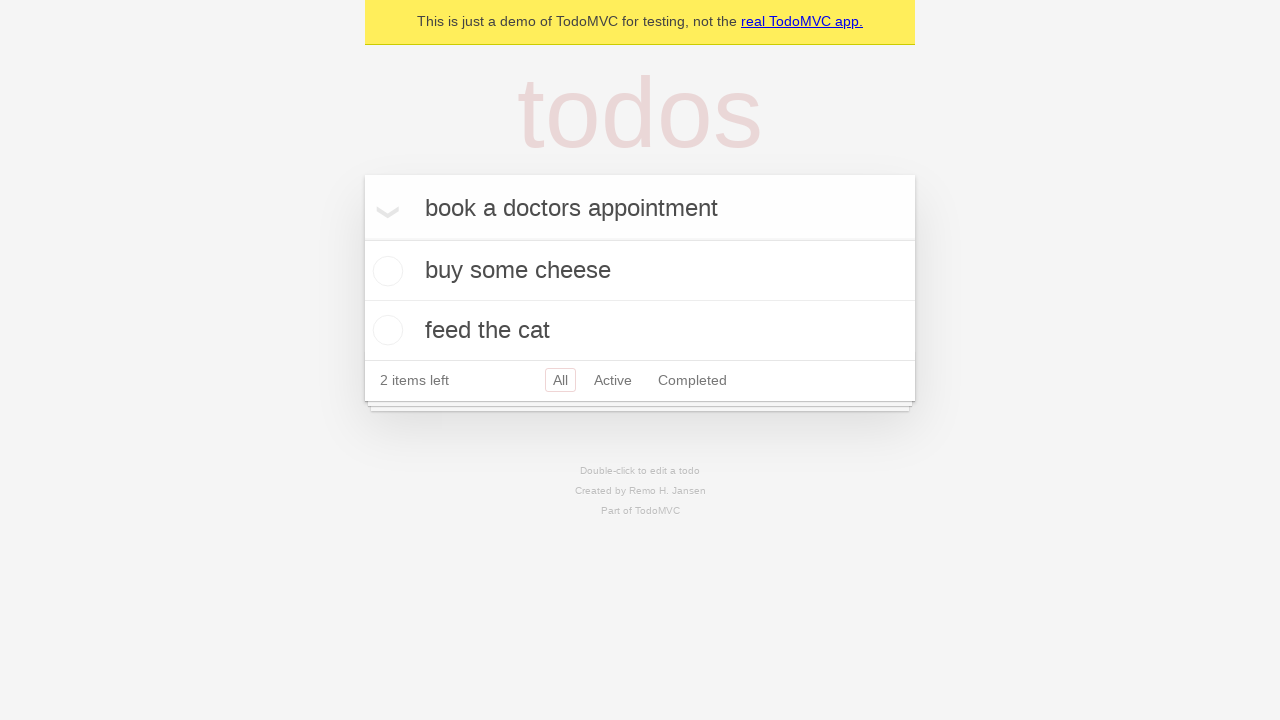

Pressed Enter to add third todo on internal:attr=[placeholder="What needs to be done?"i]
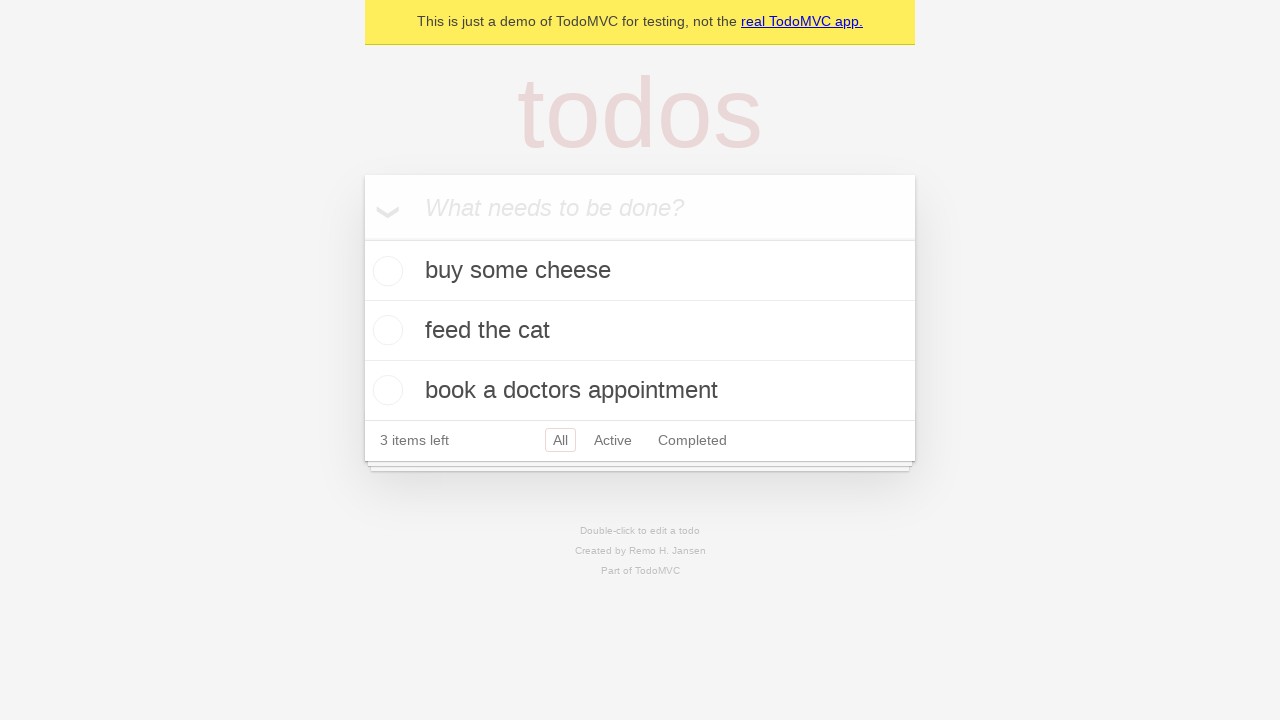

Checked the second todo item checkbox at (385, 330) on internal:testid=[data-testid="todo-item"s] >> nth=1 >> internal:role=checkbox
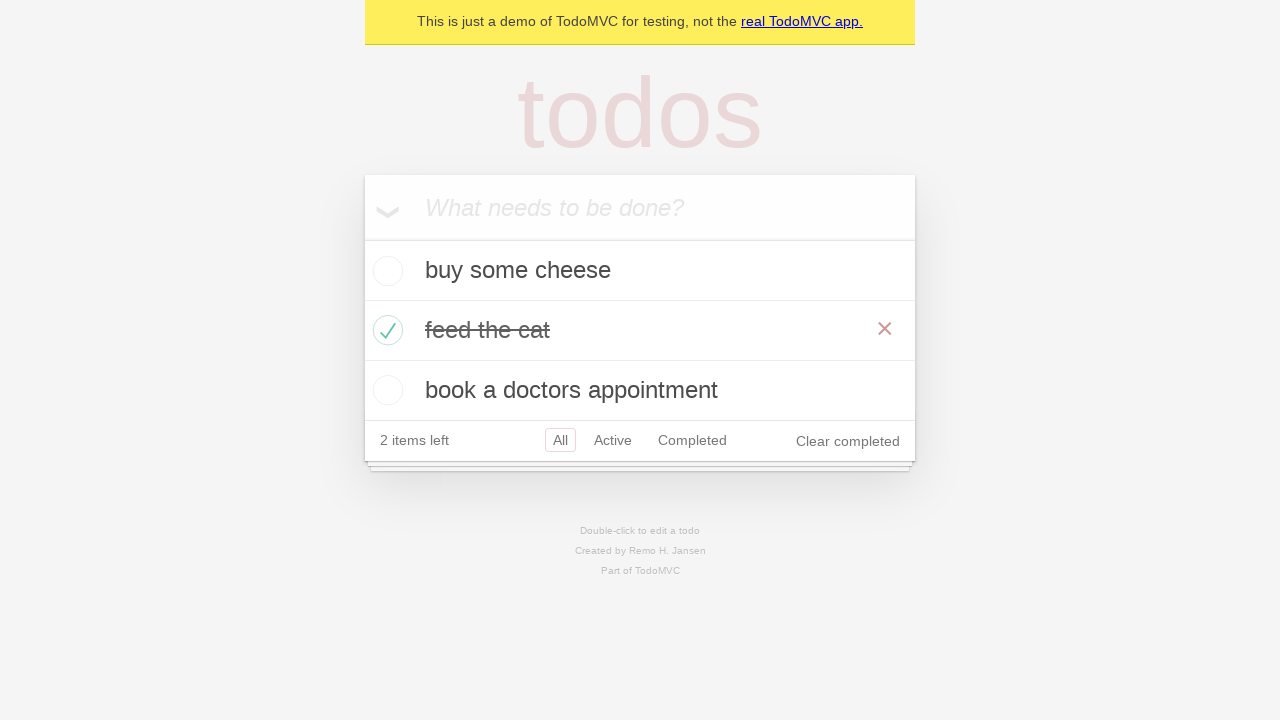

Clicked Completed filter link to display only completed items at (692, 440) on internal:role=link[name="Completed"i]
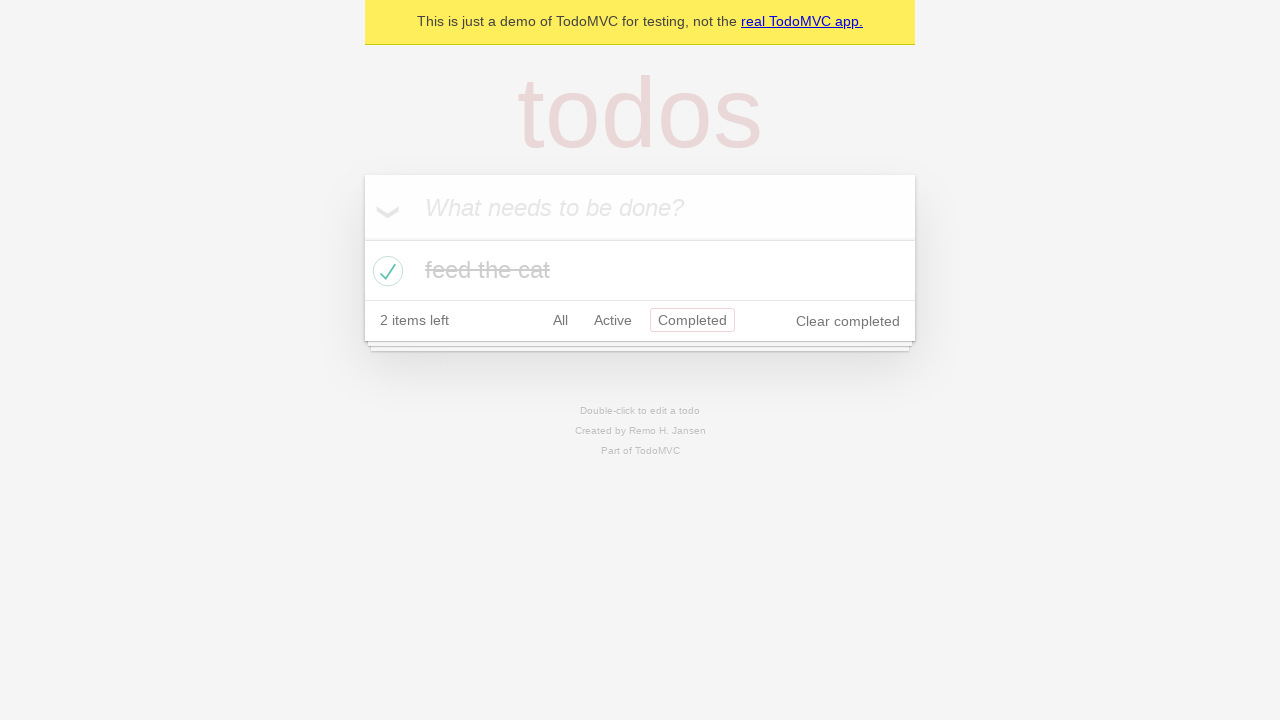

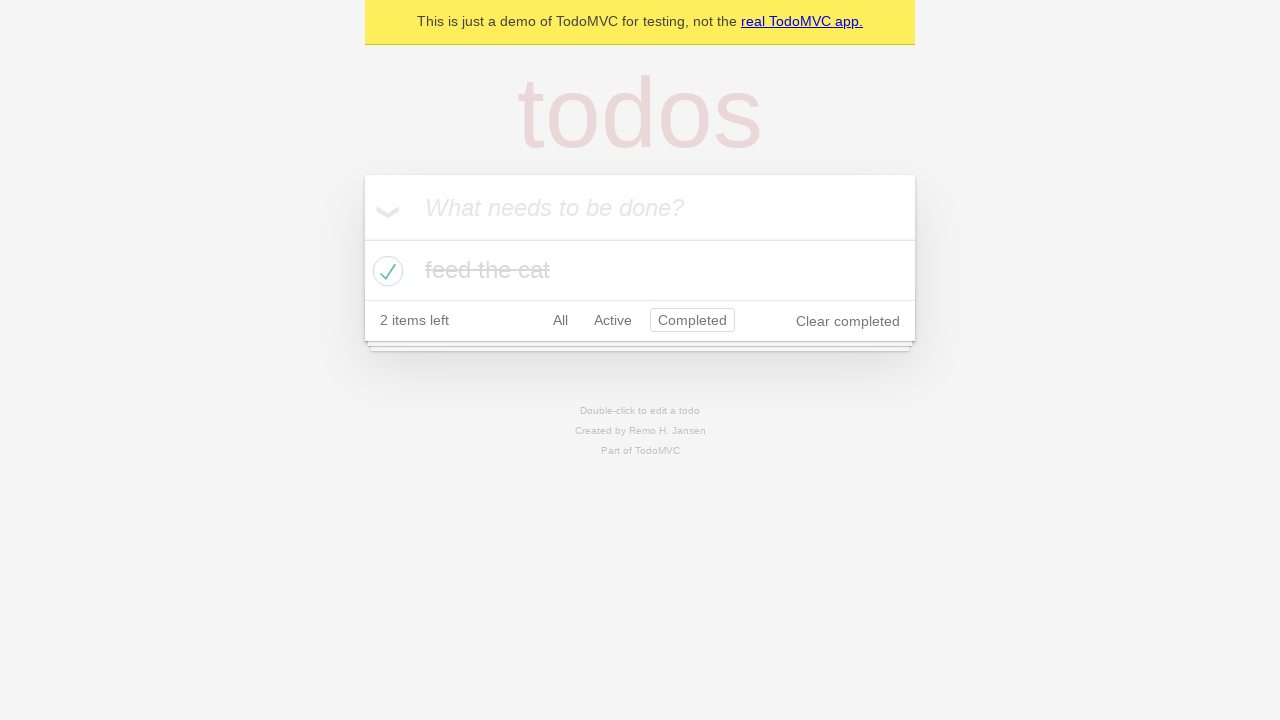